Tests radio button functionality on DemoQA by navigating to the Elements section, clicking the Radio Button tab, selecting the "Impressive" radio button option, and verifying the selection.

Starting URL: https://demoqa.com

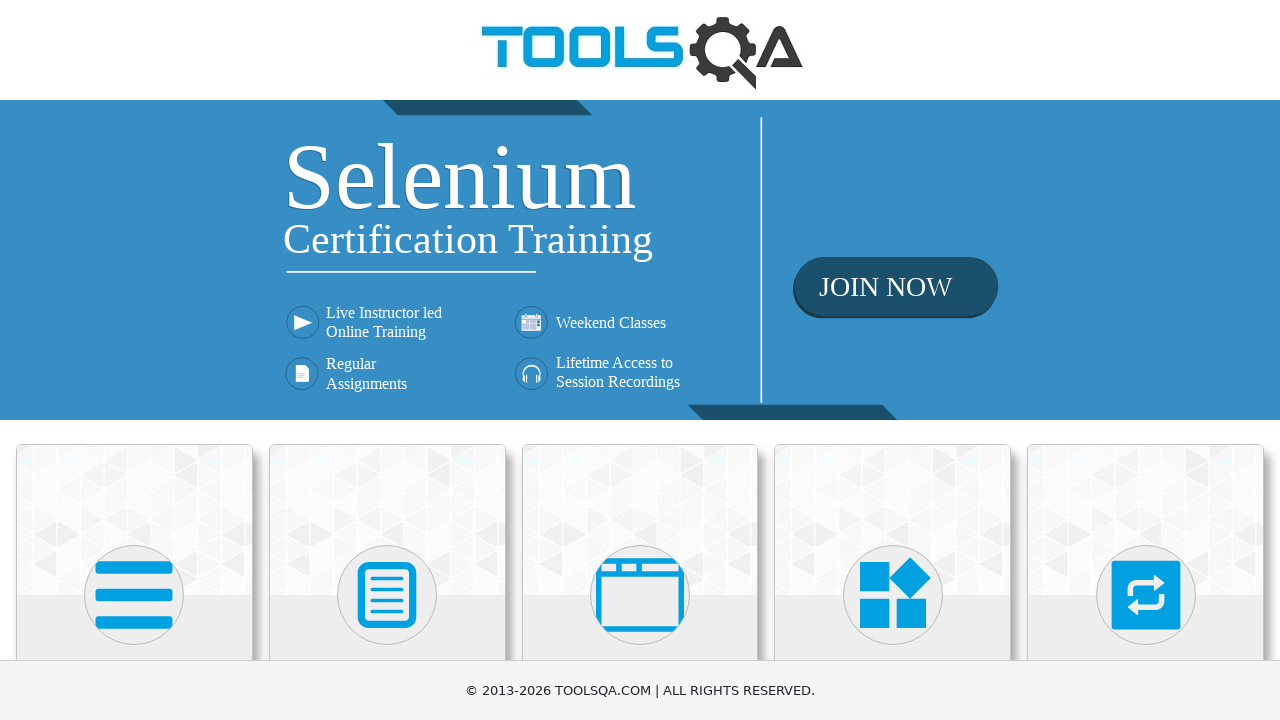

Navigated to DemoQA homepage
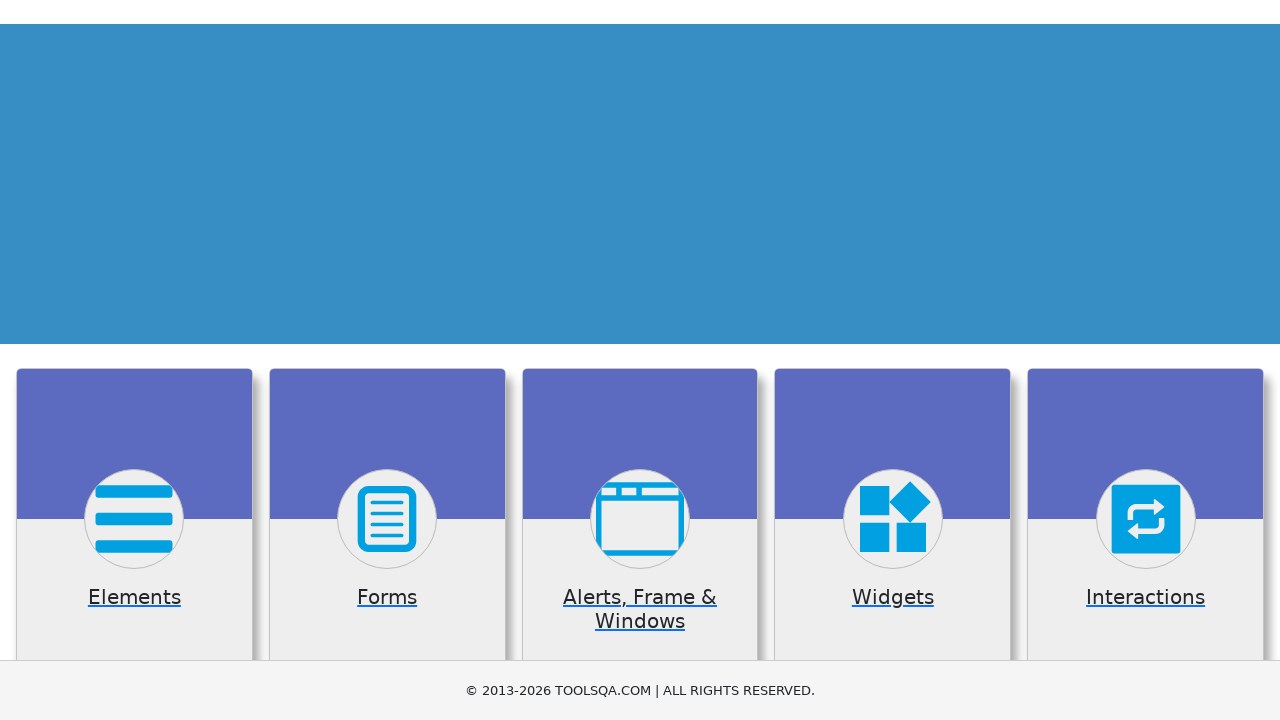

Clicked on Elements card on homepage at (134, 360) on text=Elements
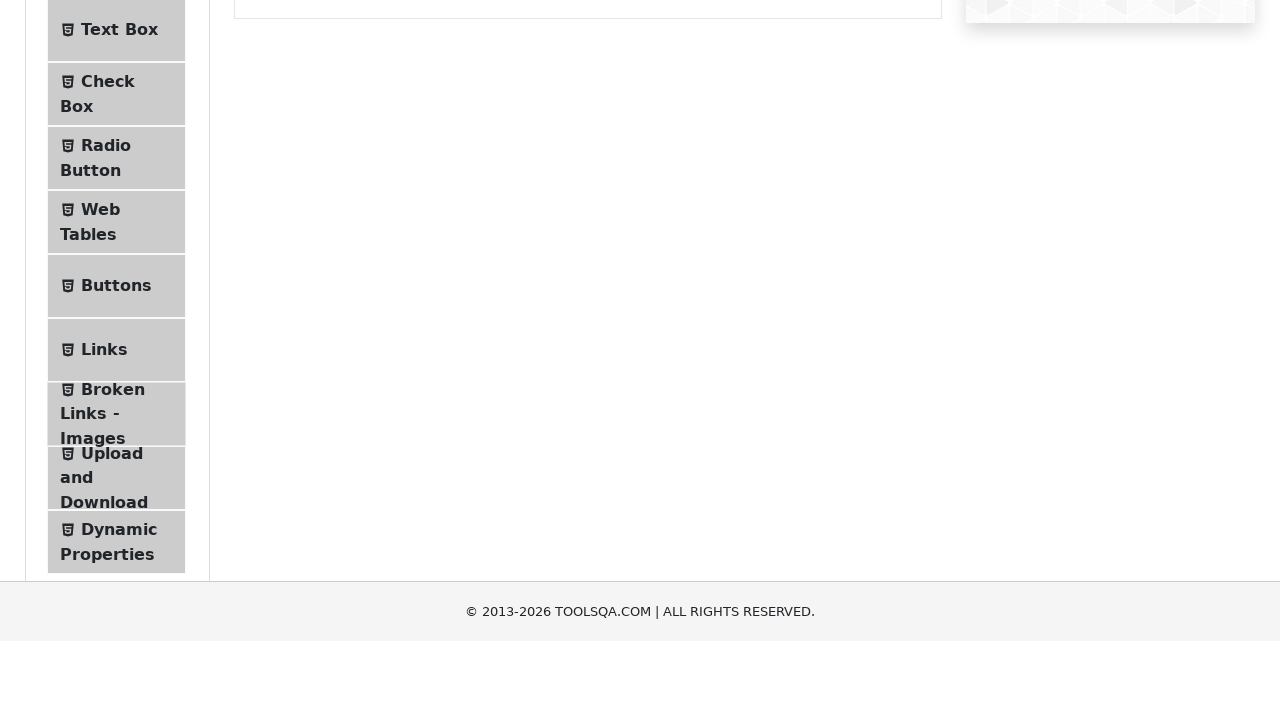

Clicked on Radio Button menu item in the left sidebar at (106, 376) on text=Radio Button
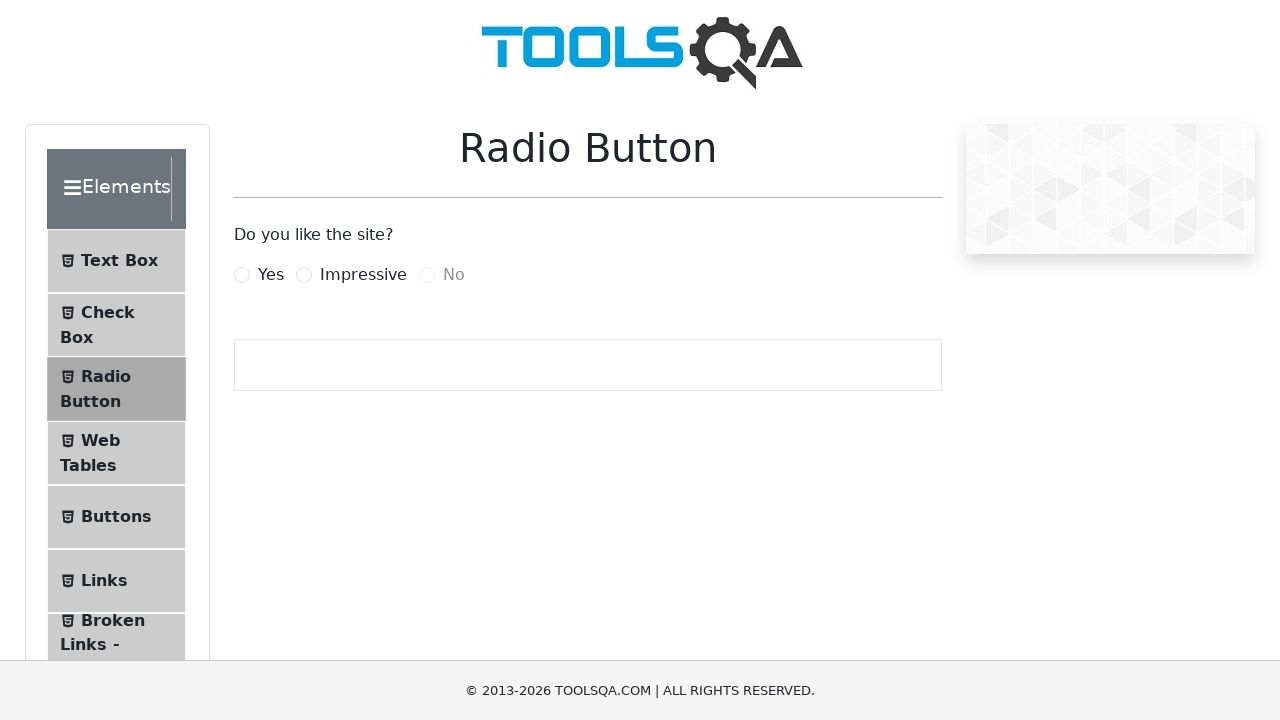

Selected the 'Impressive' radio button option at (363, 275) on label[for='impressiveRadio']
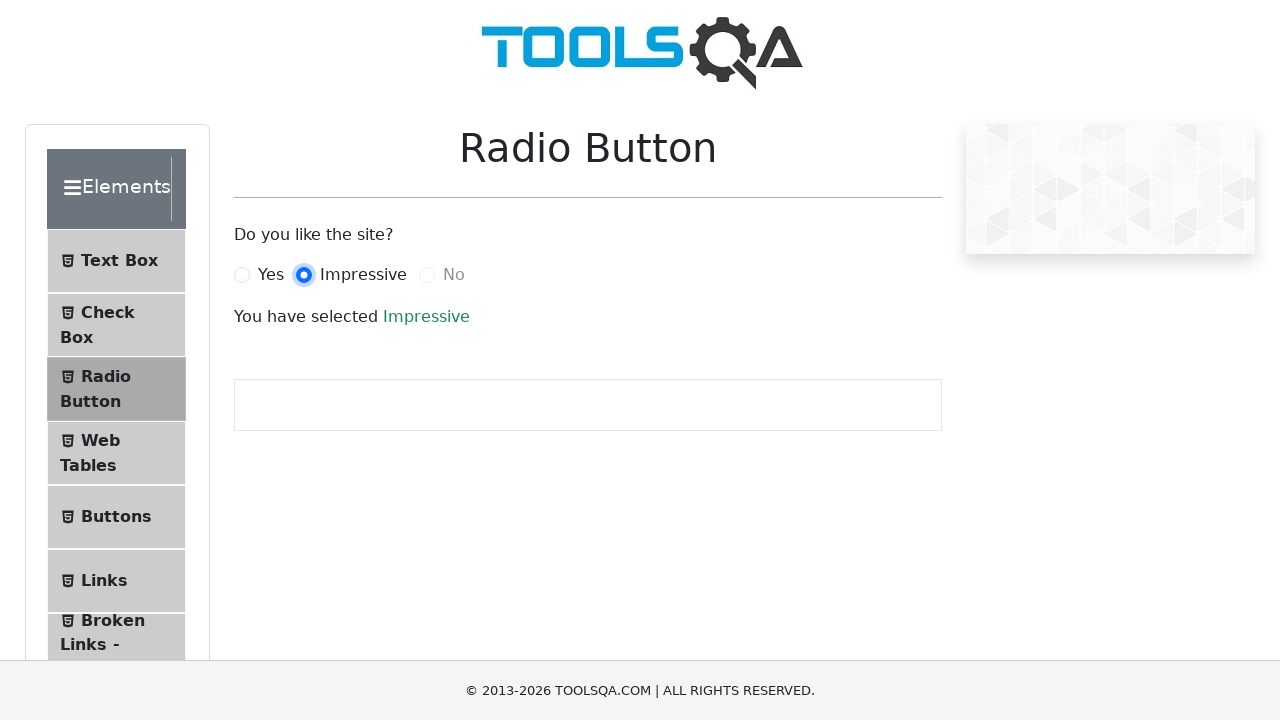

Verified that 'You have selected Impressive' message is displayed
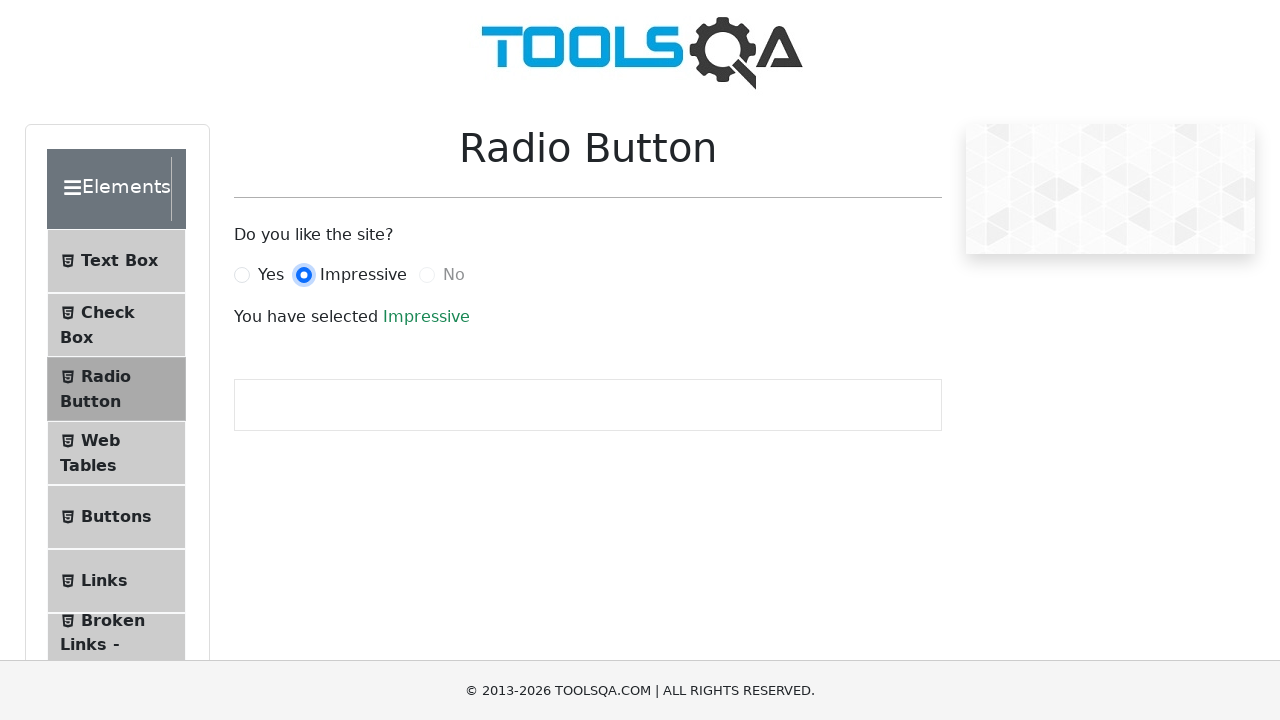

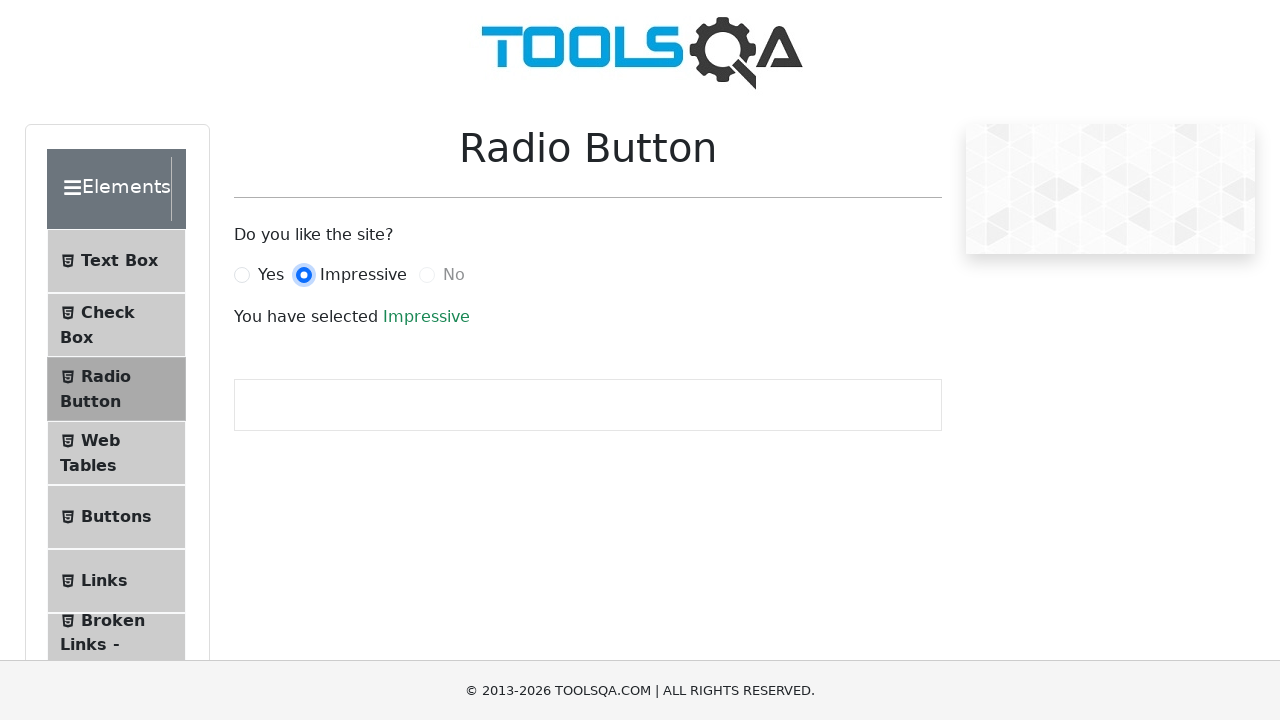